Demonstrates form interaction by filling the firstname field and clicking the terms agreement checkbox on a registration page

Starting URL: https://naveenautomationlabs.com/opencart/index.php?route=account/register

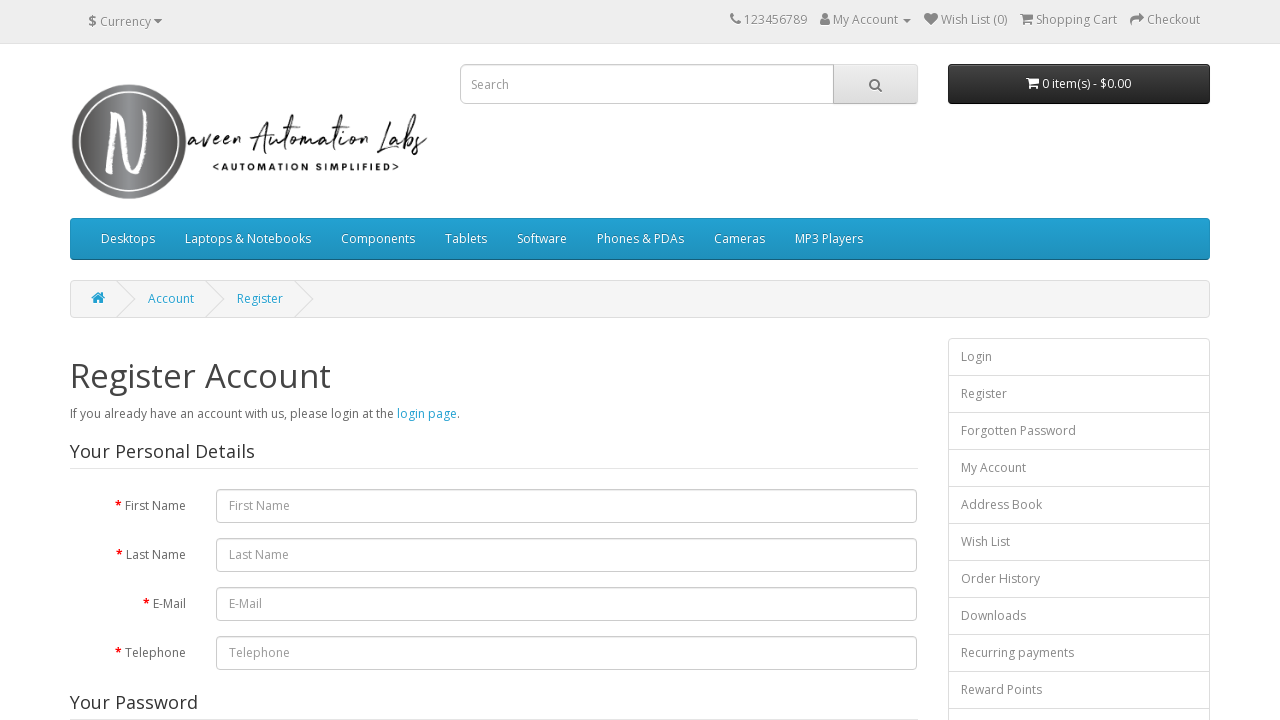

Filled firstname field with 'Rishesh' on #input-firstname
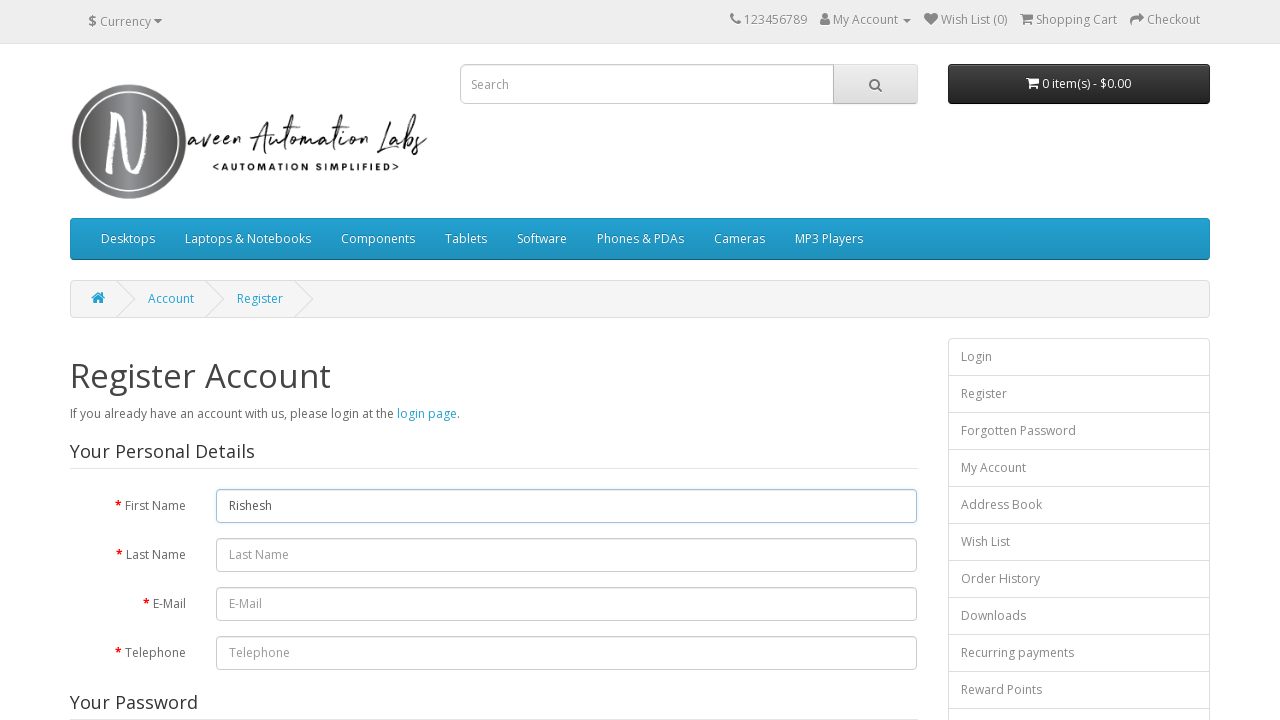

Clicked terms agreement checkbox at (825, 424) on input[name='agree']
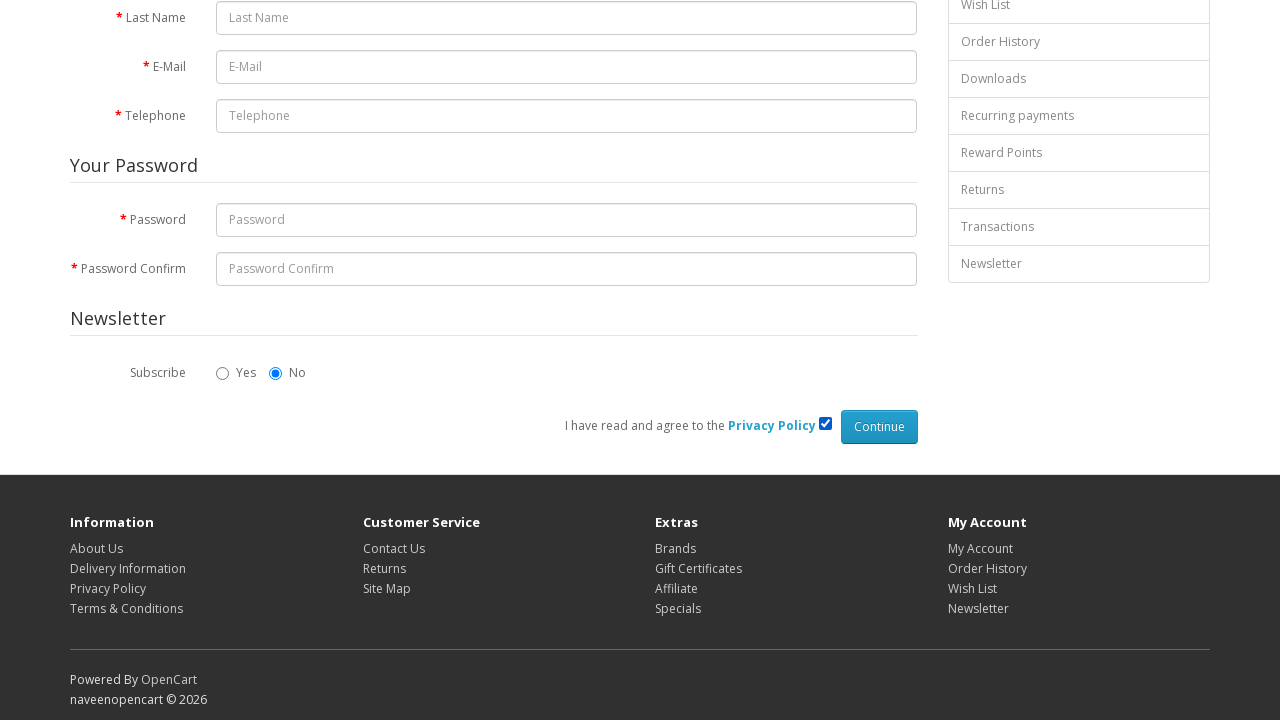

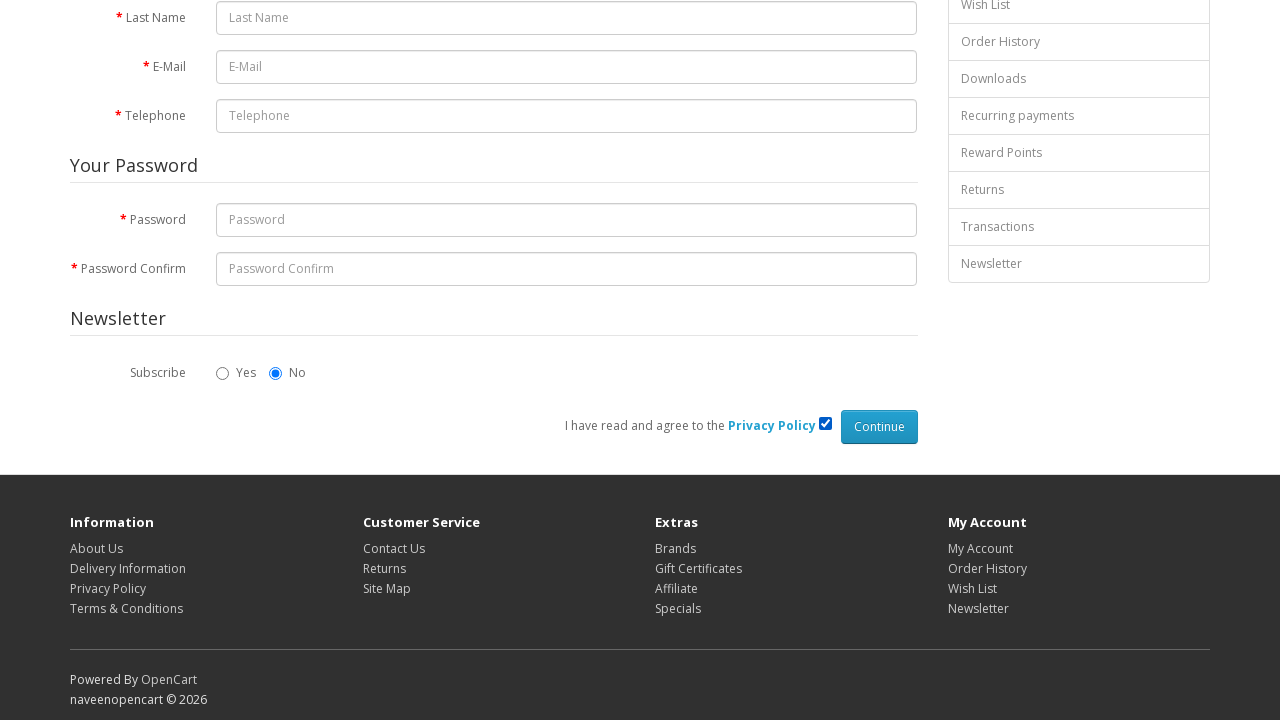